Tests nested frames functionality by navigating to nested frames page, switching between frames, and reading content from the middle frame

Starting URL: https://the-internet.herokuapp.com/

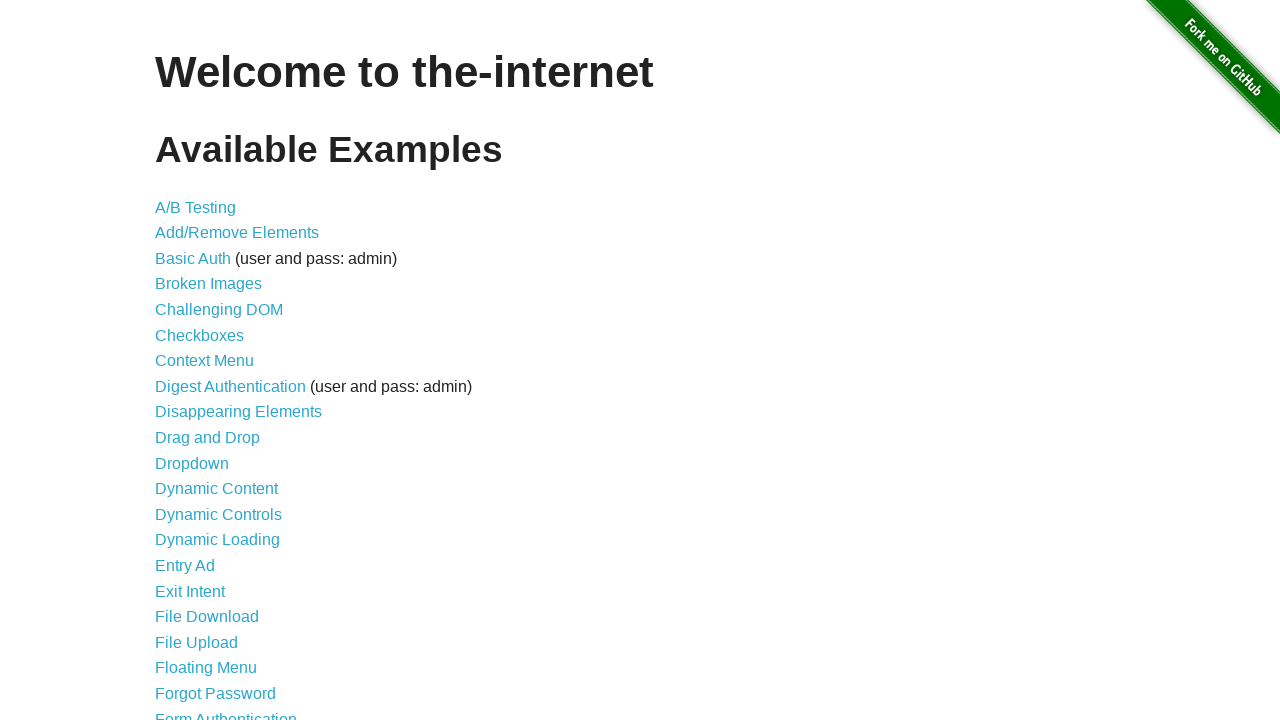

Navigated to the-internet.herokuapp.com homepage
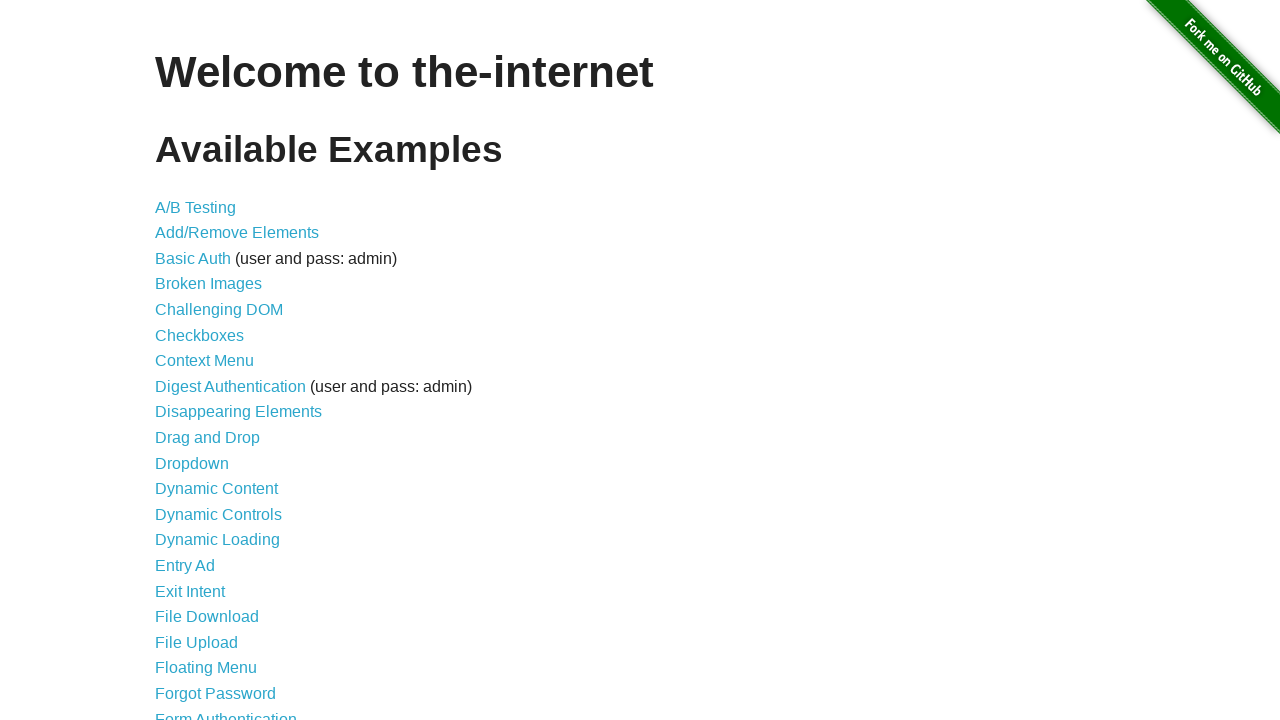

Clicked on Nested Frames link at (210, 395) on a:has-text('Nested Frames')
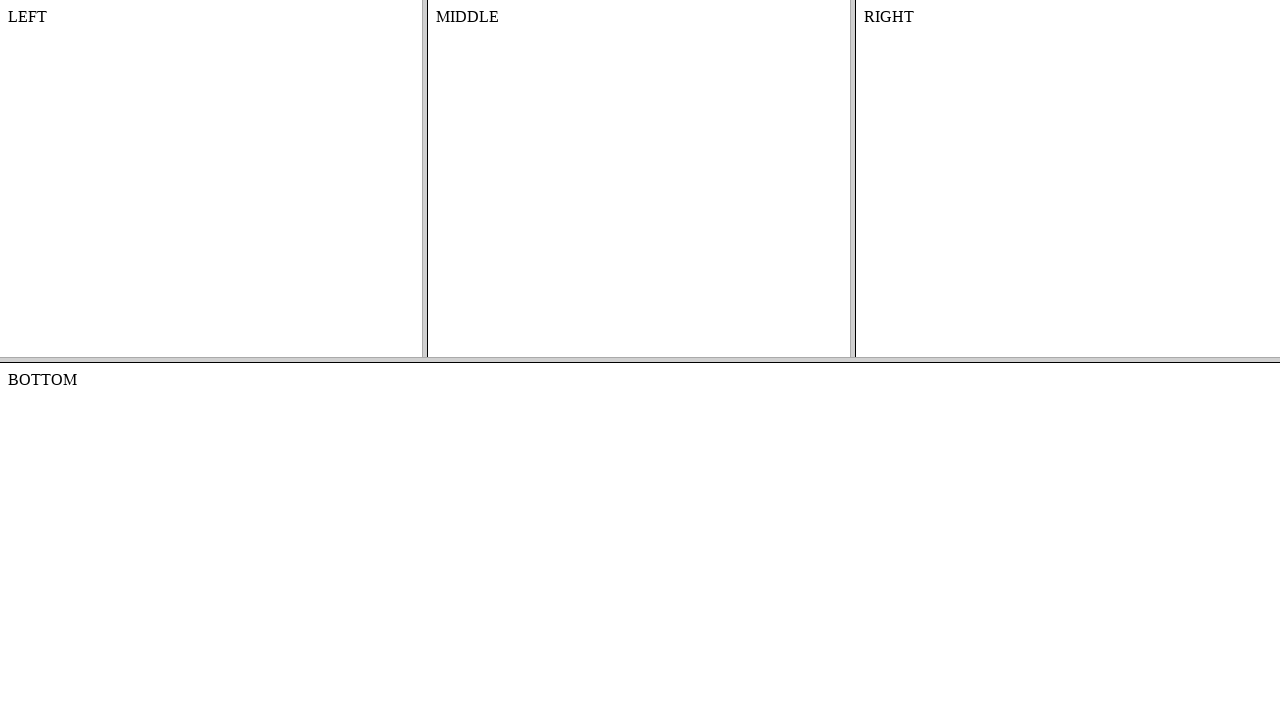

Located frame-top frameset
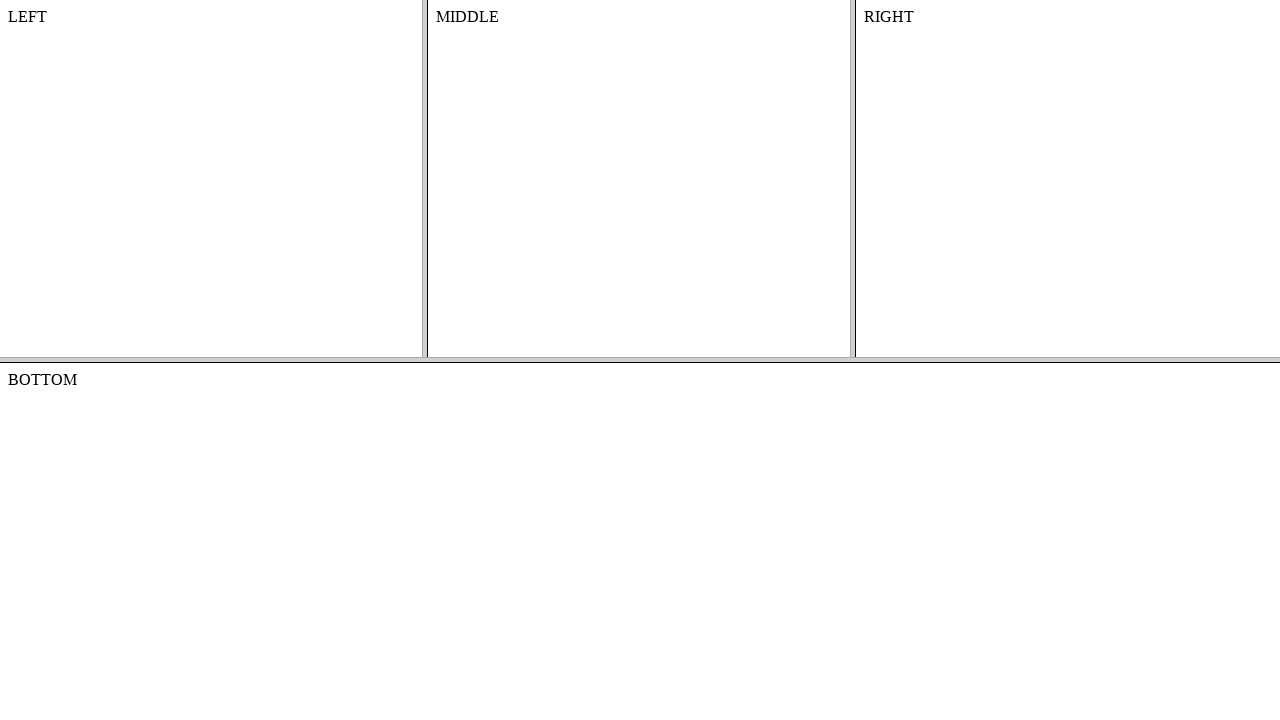

Located frame-middle within frame-top
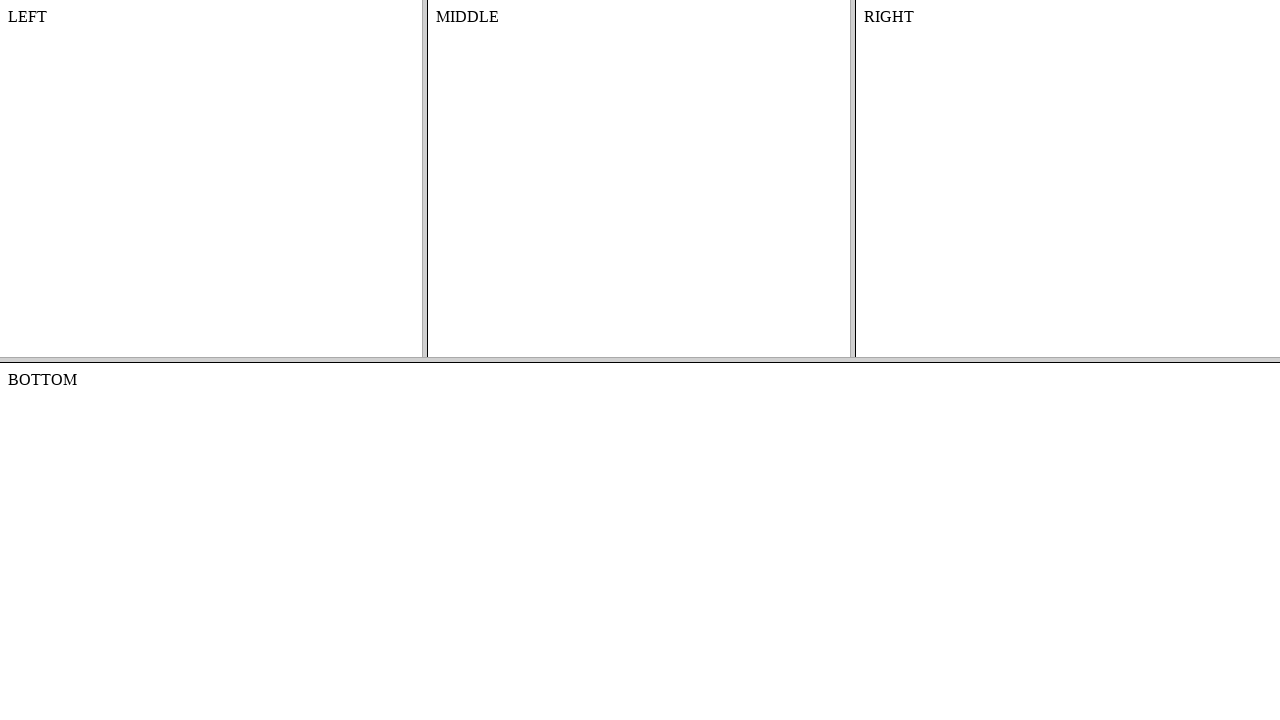

Retrieved content text from middle frame: 'MIDDLE'
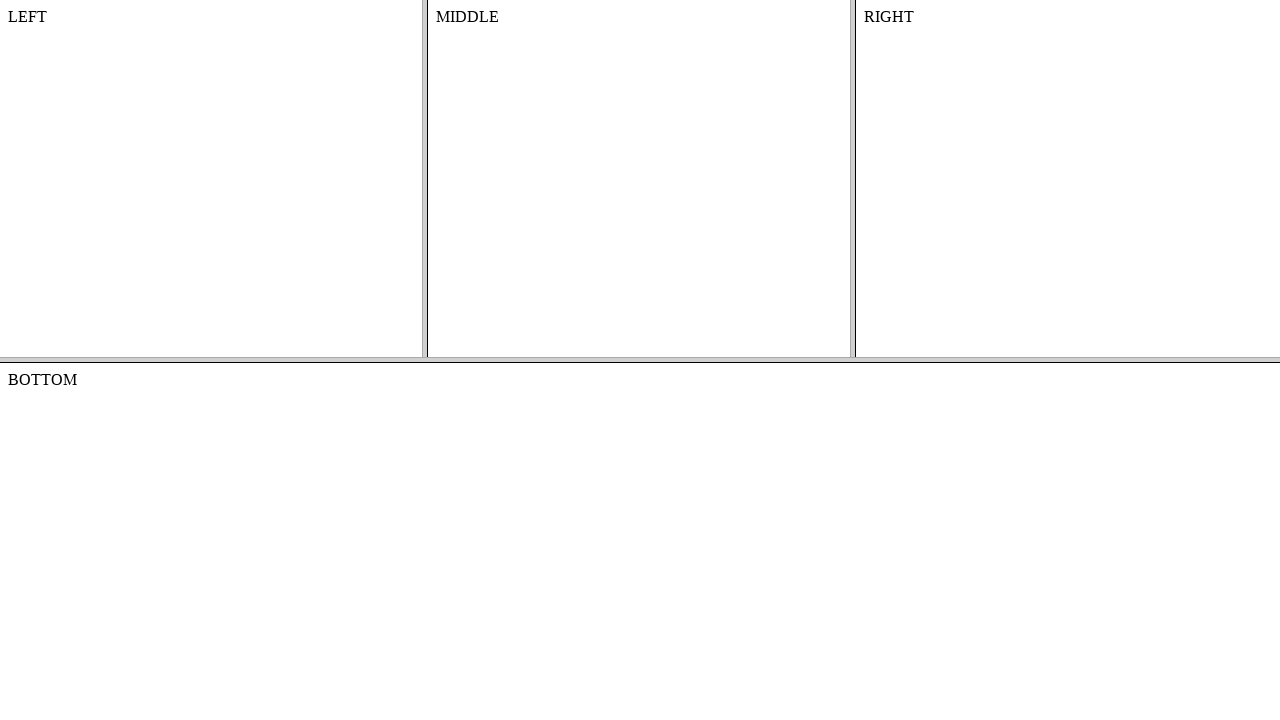

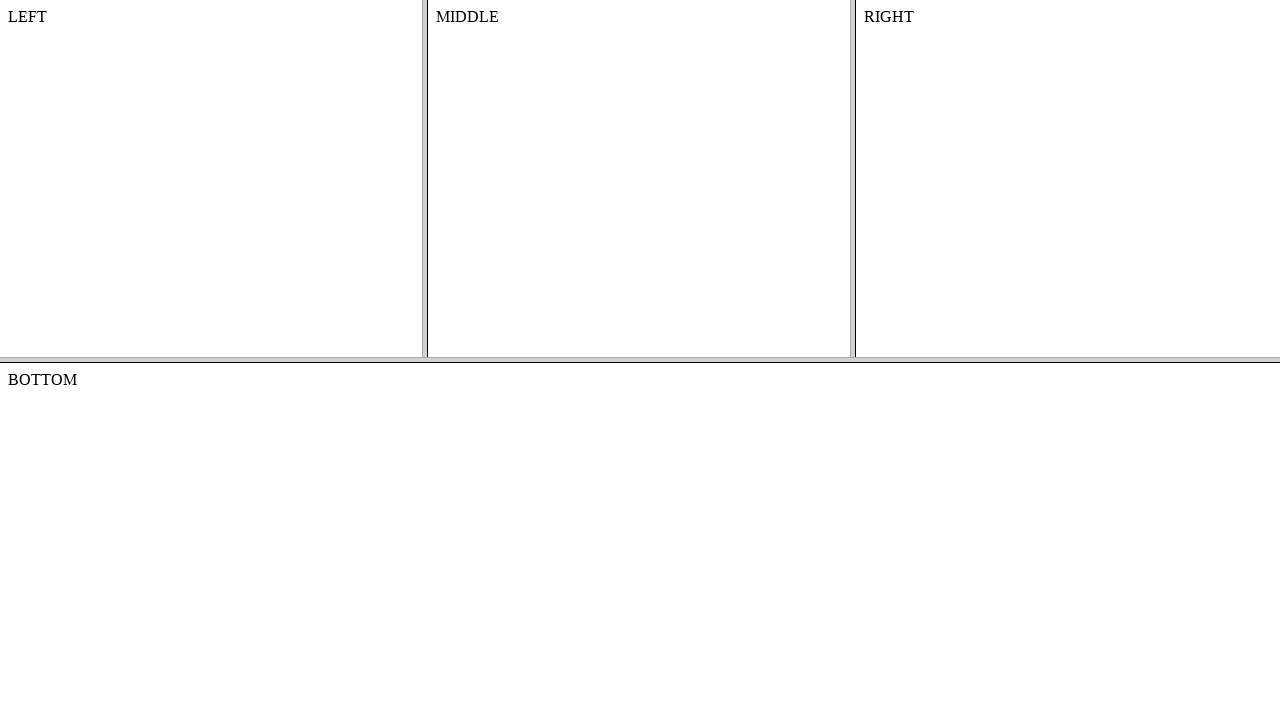